Navigates to Rahul Shetty Academy website and verifies the page title matches the expected value

Starting URL: https://rahulshettyacademy.com

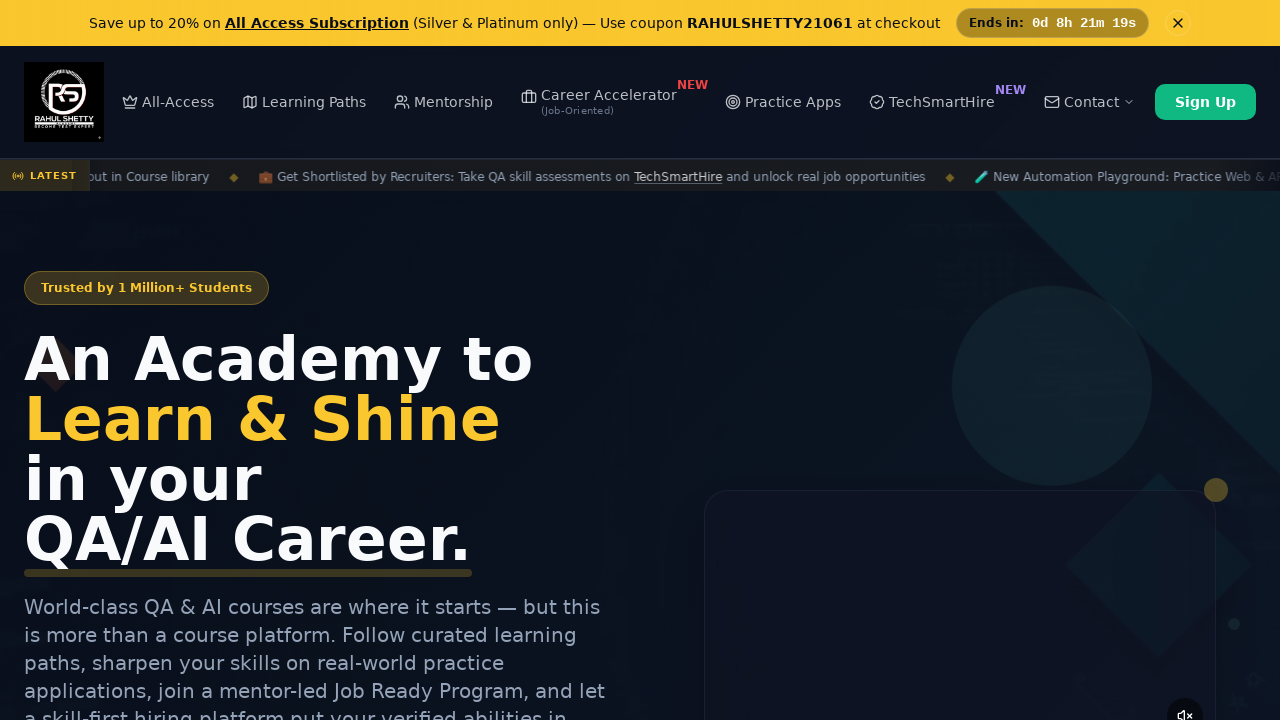

Waited for DOM content to load on Rahul Shetty Academy website
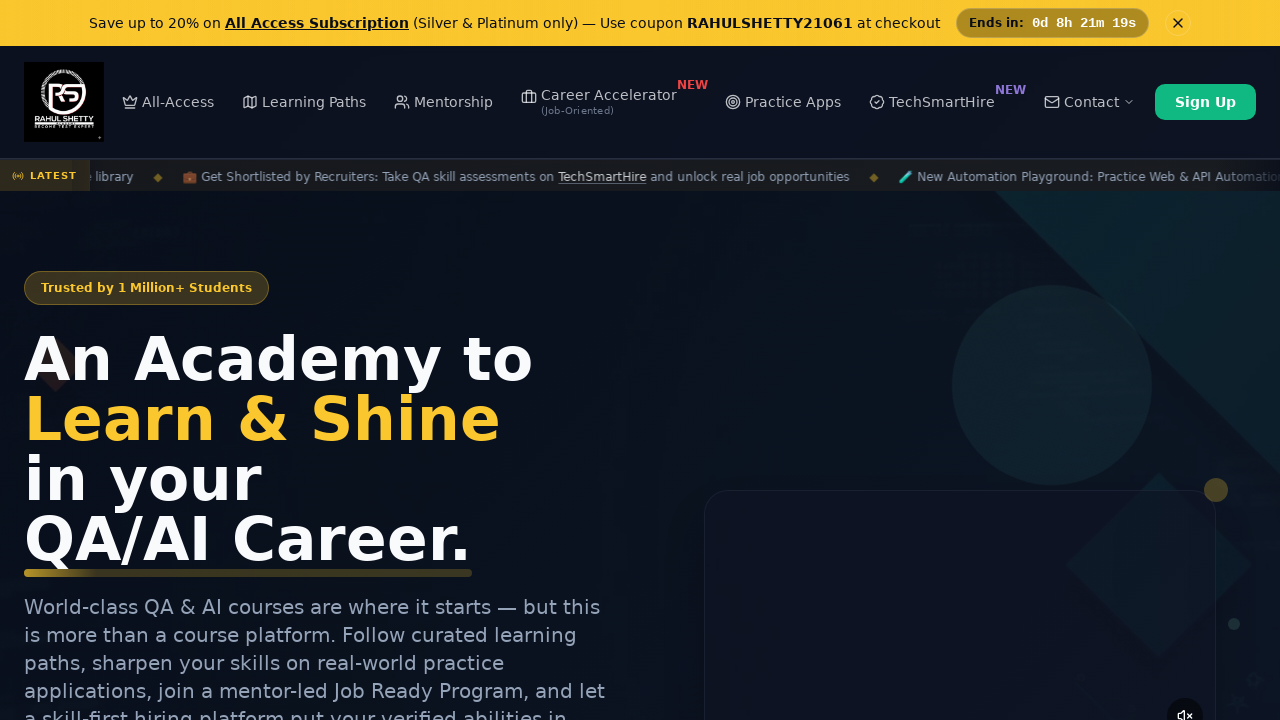

Verified page title matches 'Rahul Shetty Academy'
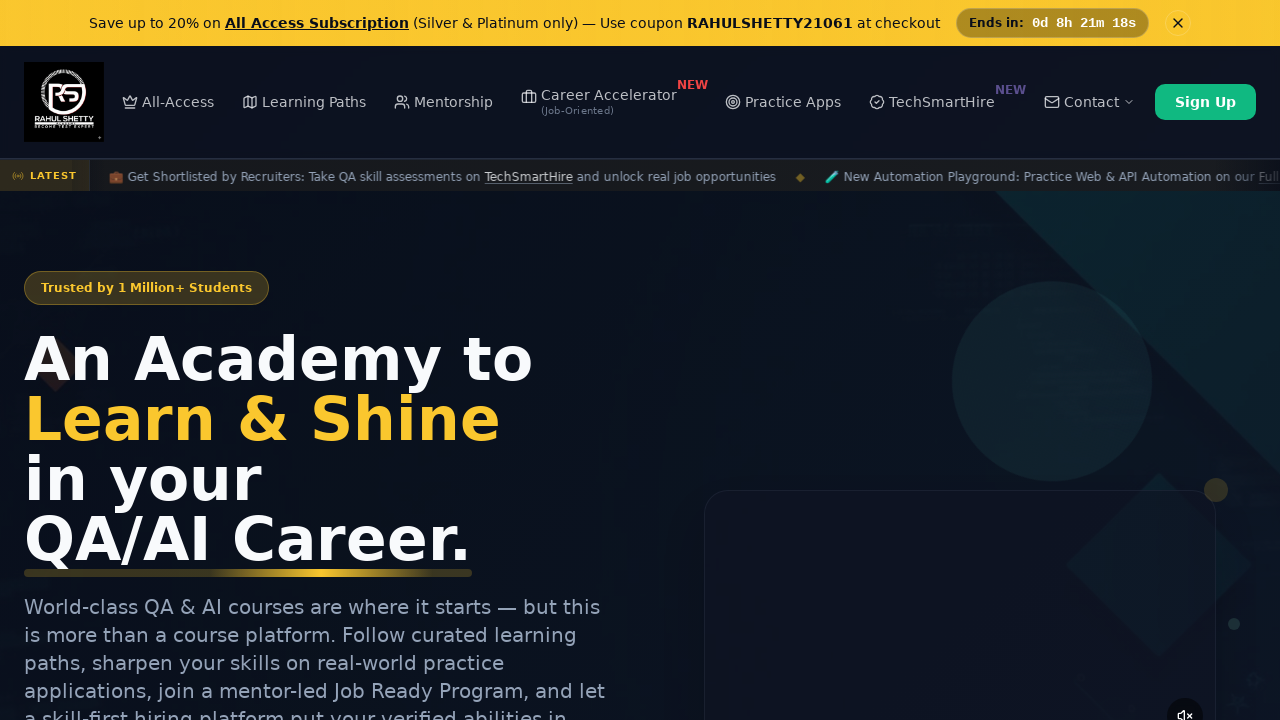

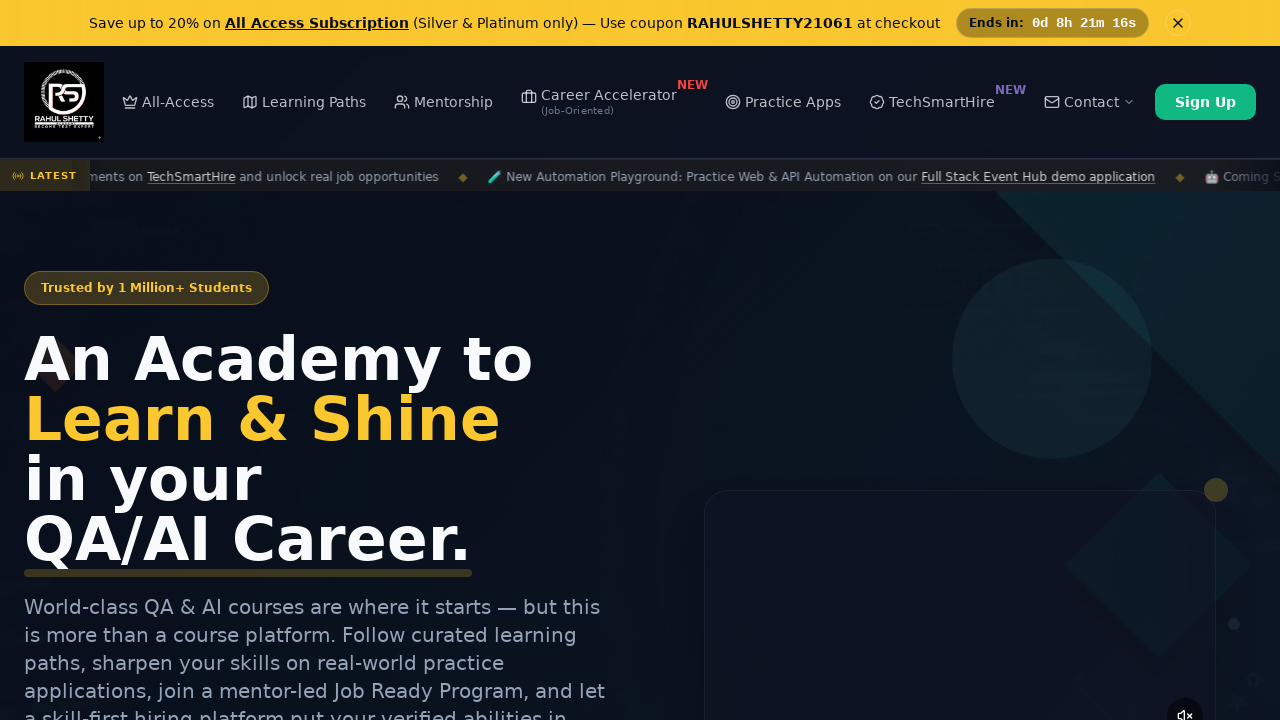